Opens the Casas Bahia homepage and verifies the URL is correct

Starting URL: https://www.casasbahia.com.br/

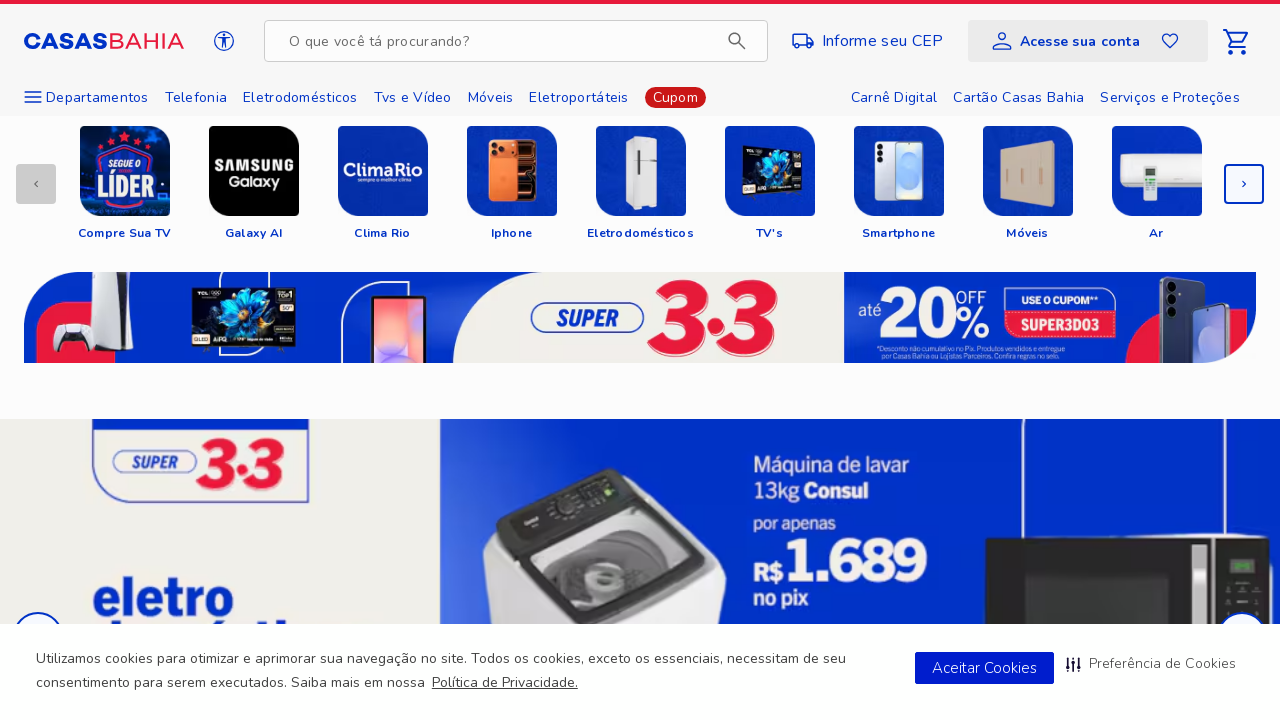

Navigated to Casas Bahia homepage
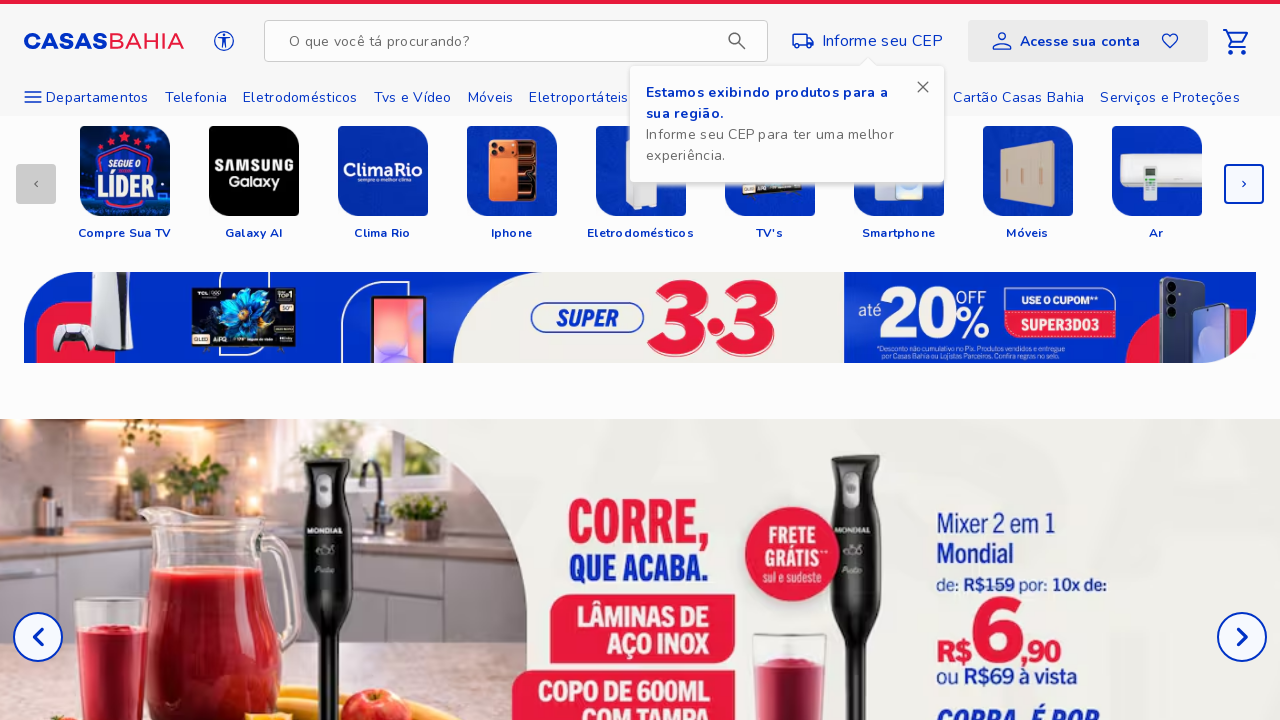

Verified that the URL is correct - Casas Bahia homepage loaded successfully
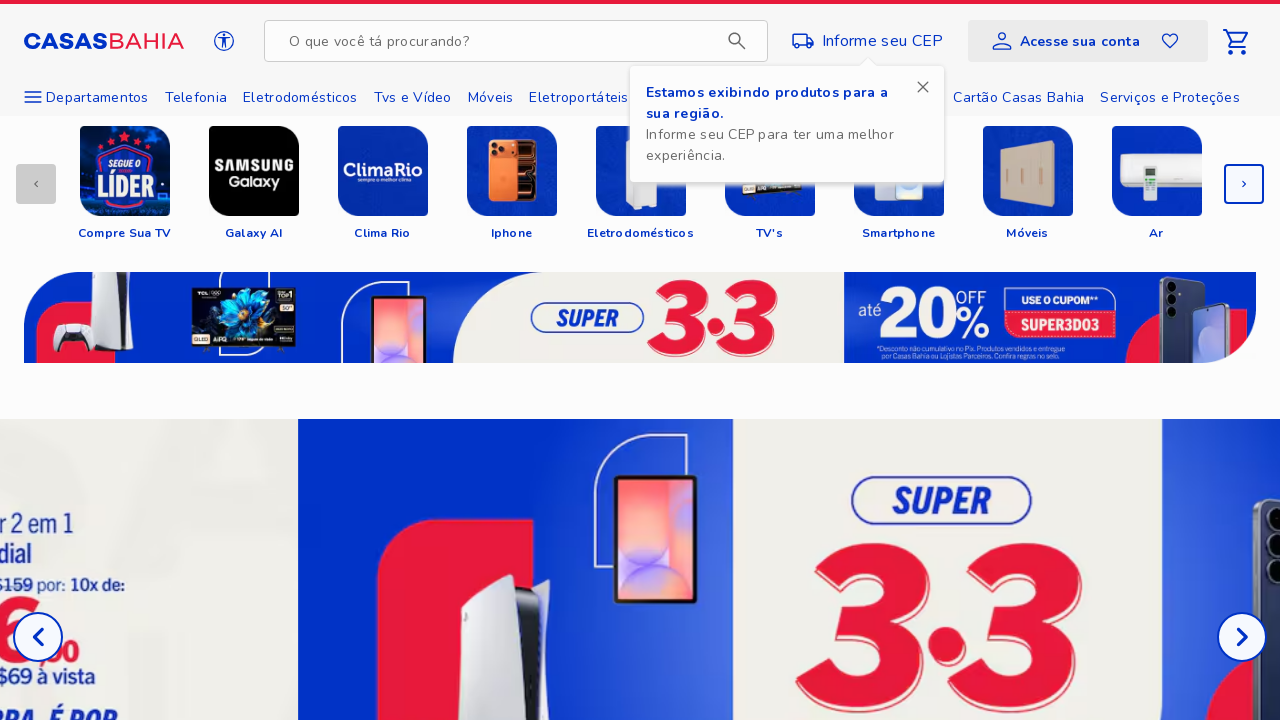

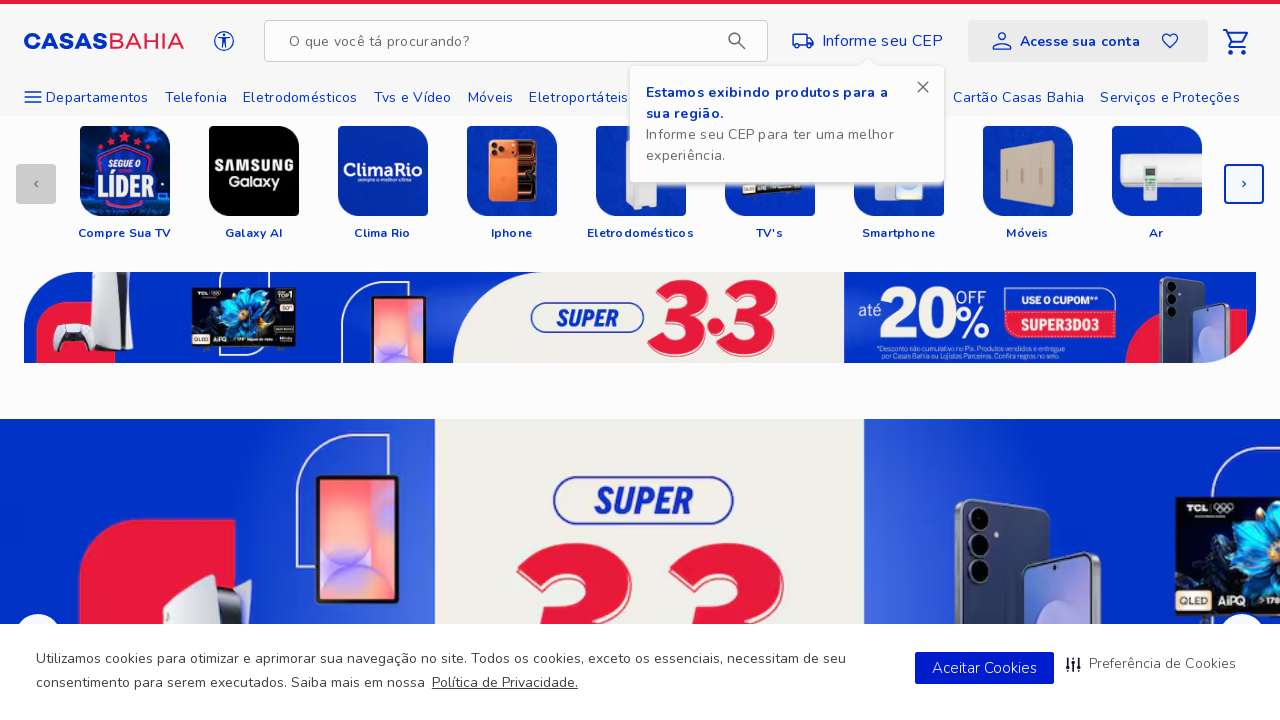